Navigates to the Calley call-from-browser feature page and ensures it loads properly with mobile viewport

Starting URL: https://www.getcalley.com/calley-call-from-browser/

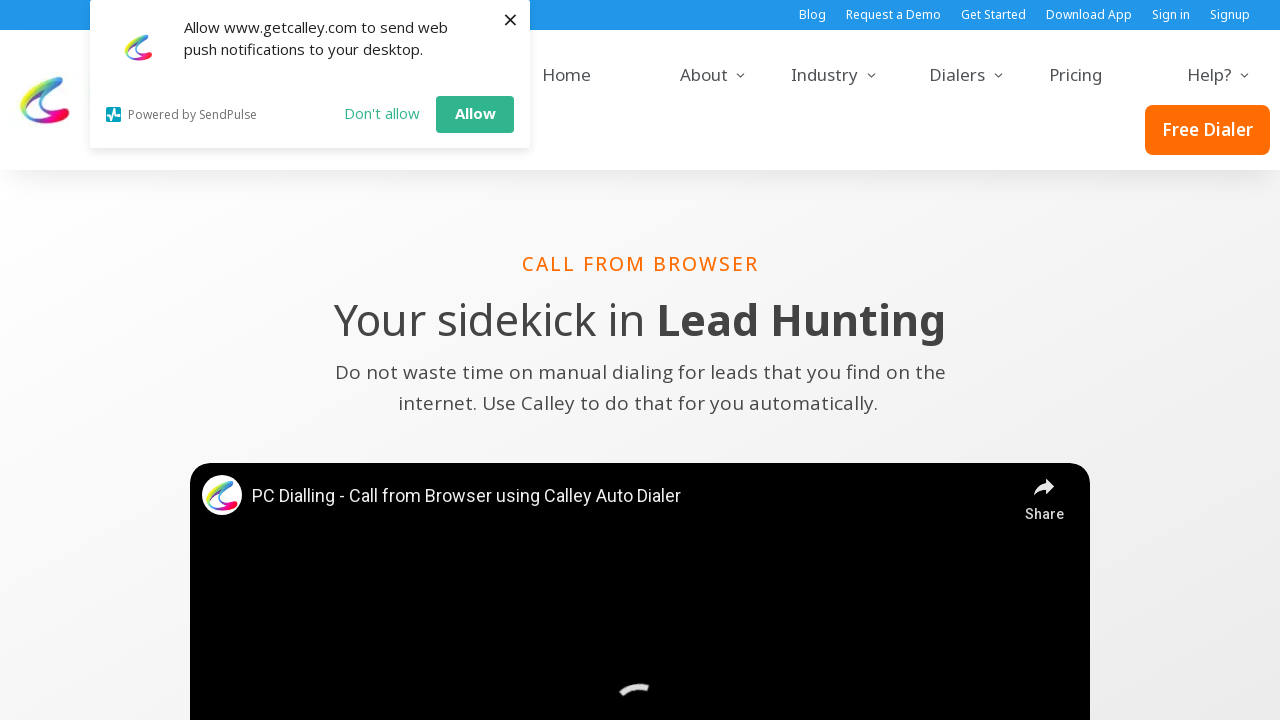

Waited for page to reach networkidle state
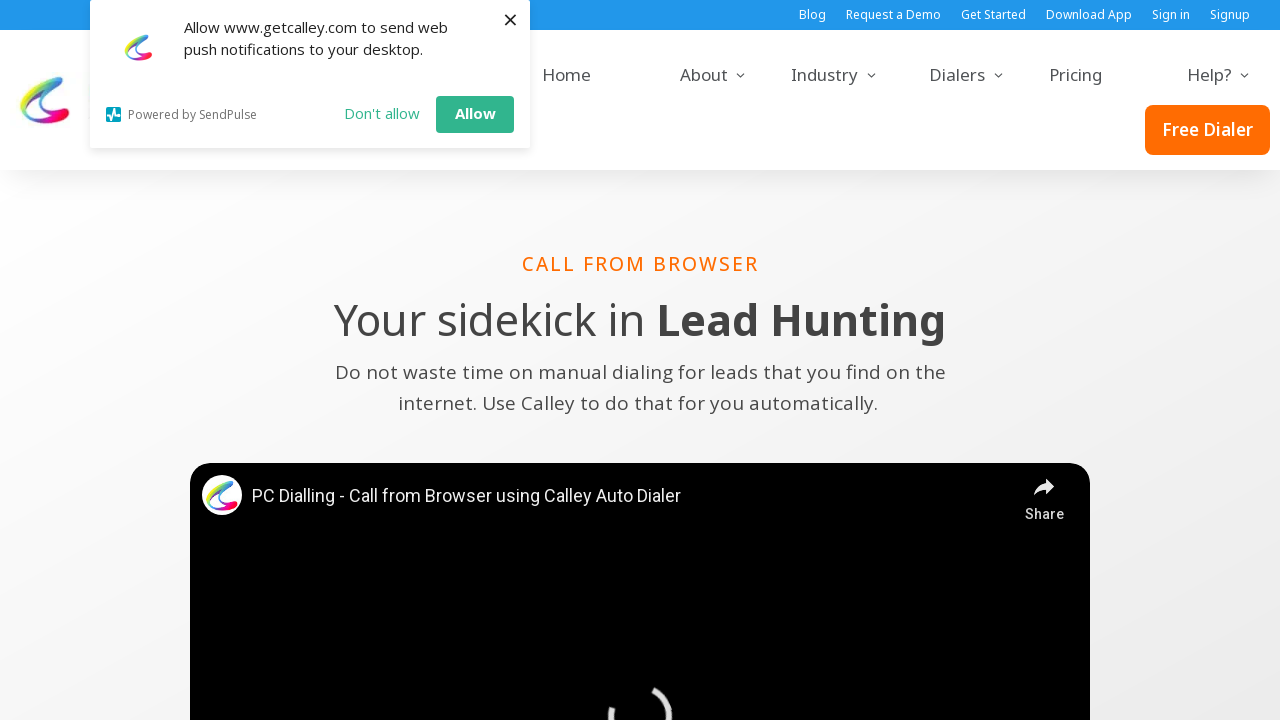

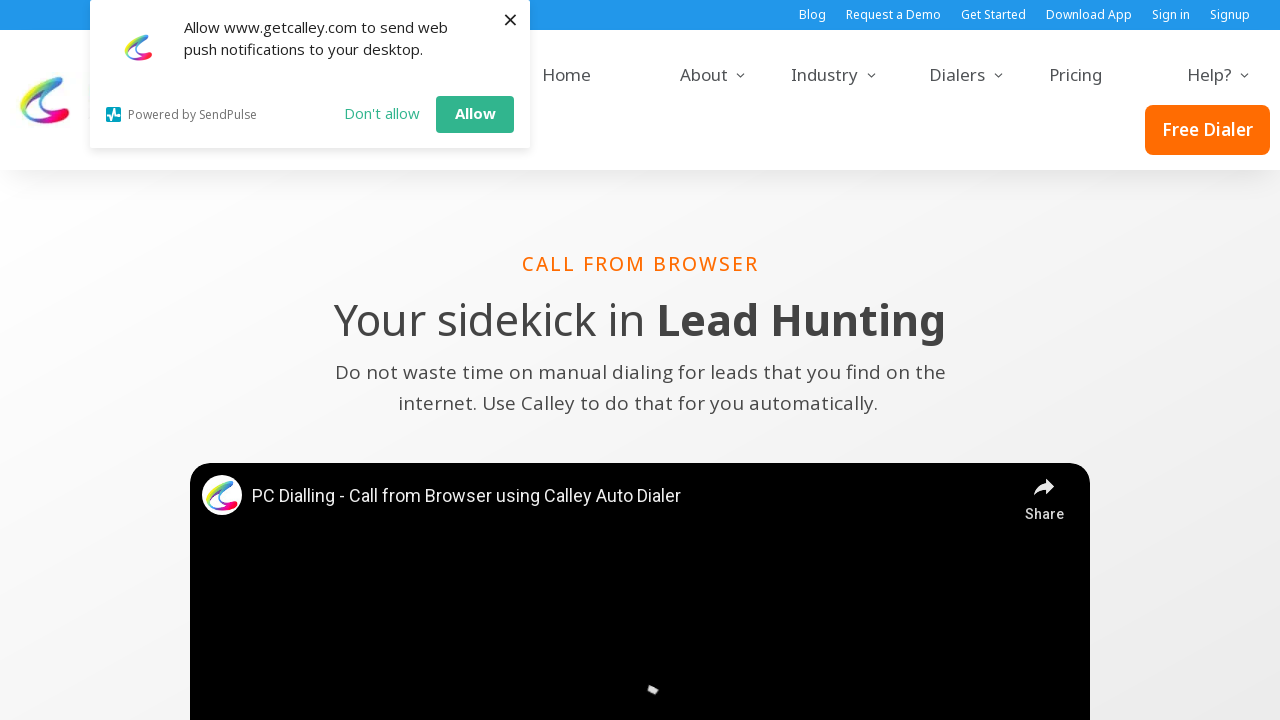